Tests radio button selection functionality using JavaScript executor to click radio buttons and verify selection messages

Starting URL: https://demoqa.com/radio-button

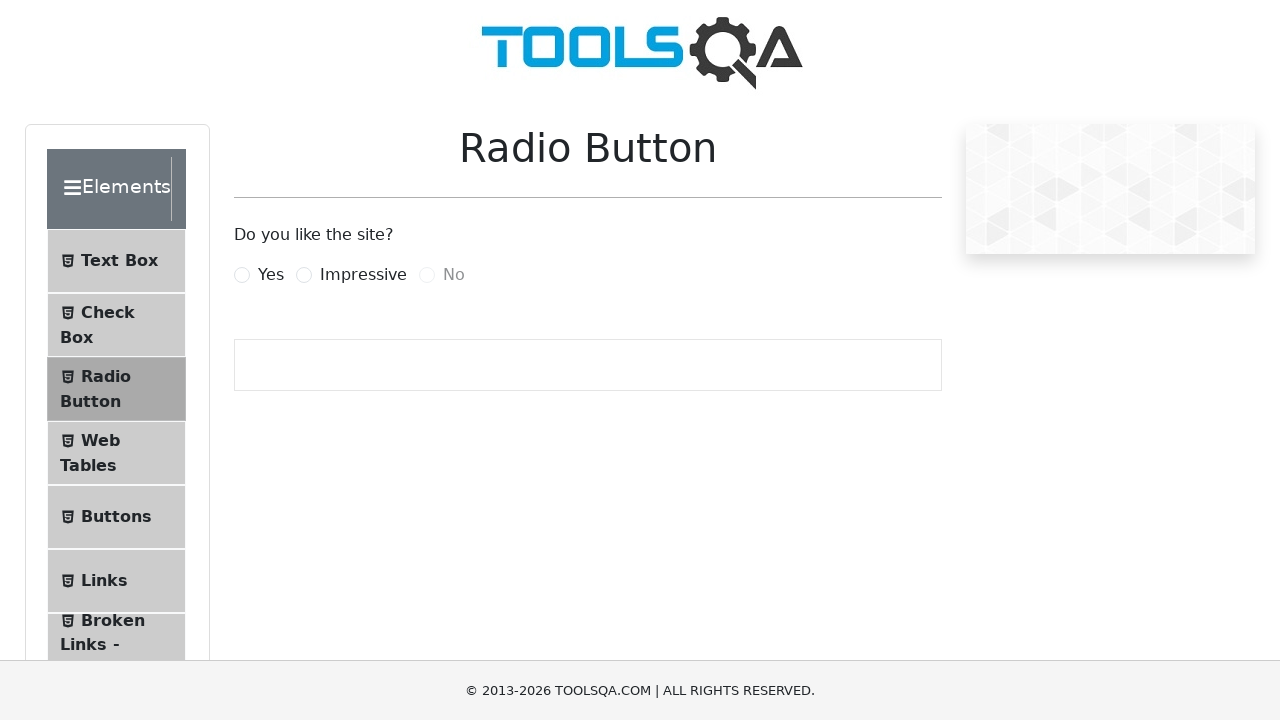

Clicked the 'Yes' radio button using JavaScript executor
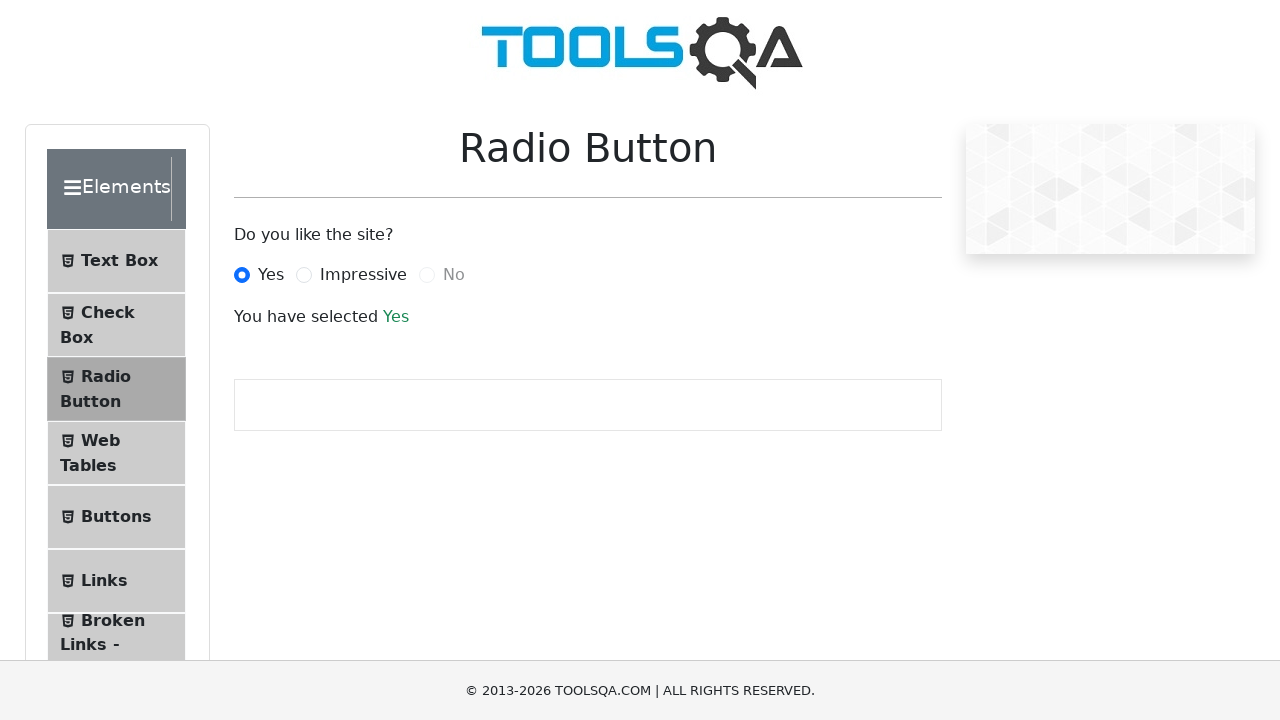

Selection message element appeared
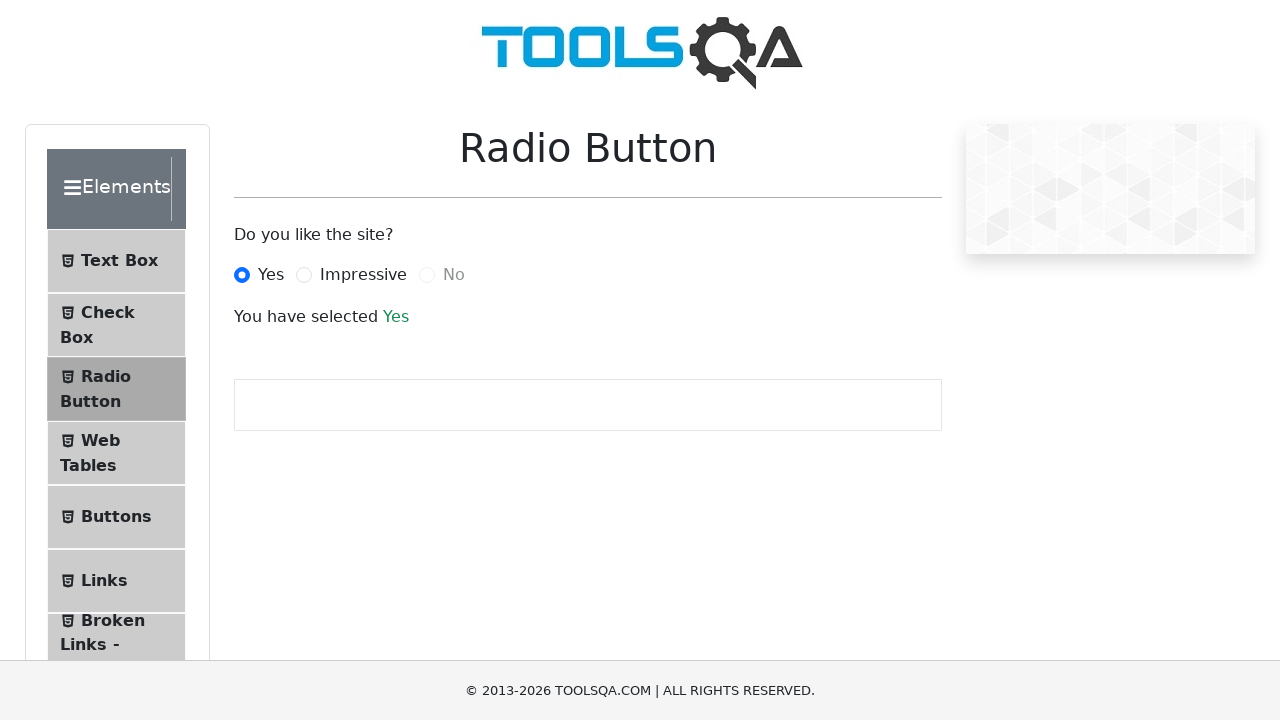

Located the selection message element
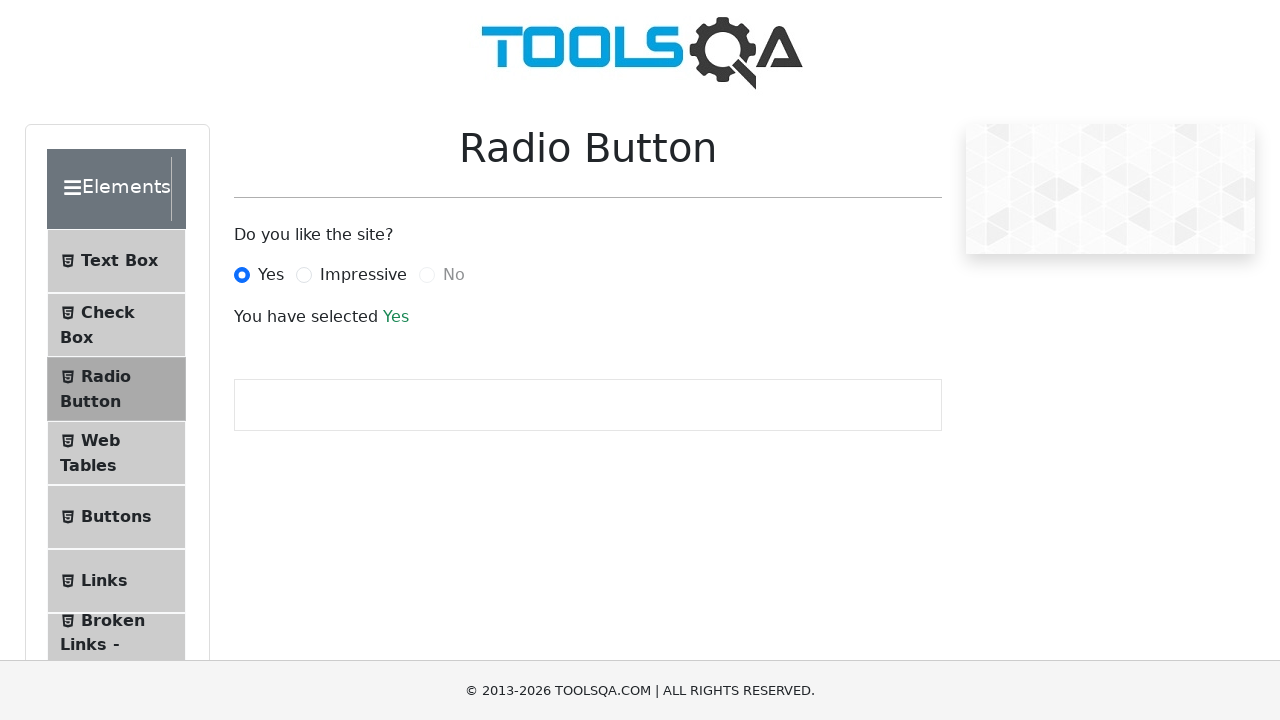

Verified selection message displays 'You have selected Yes'
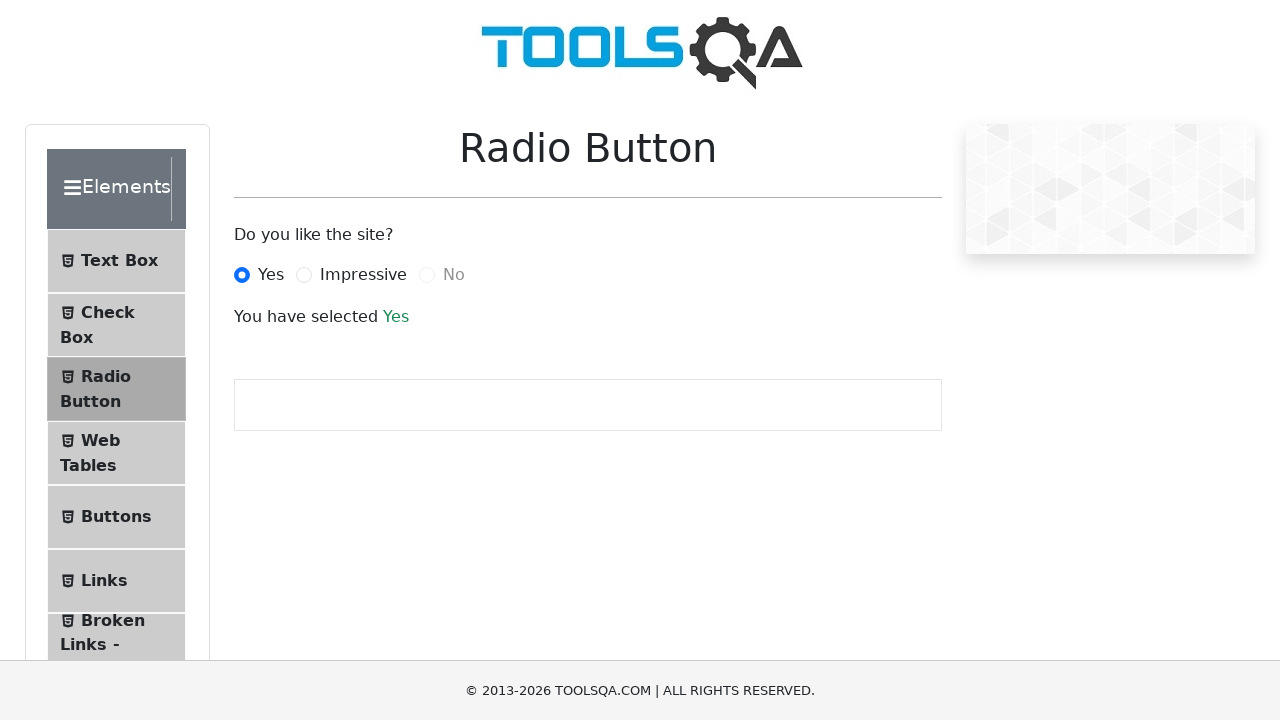

Located the 'No' radio button
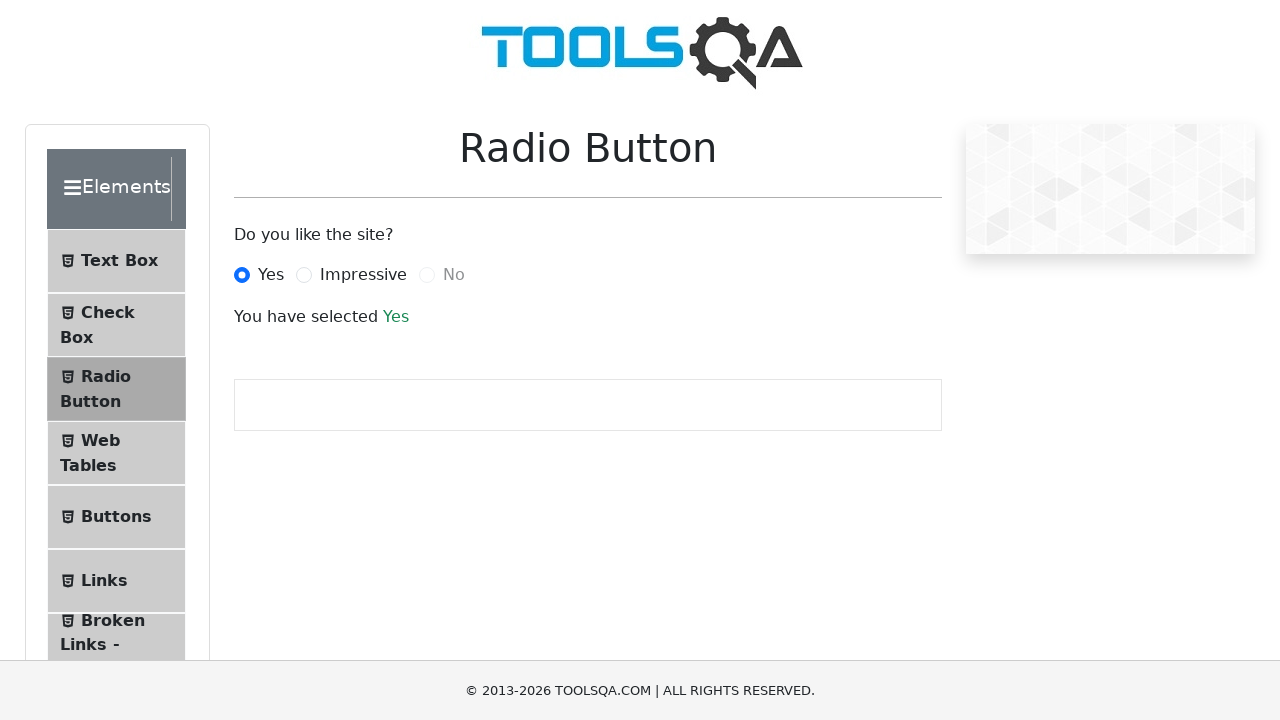

Verified the 'No' radio button is disabled
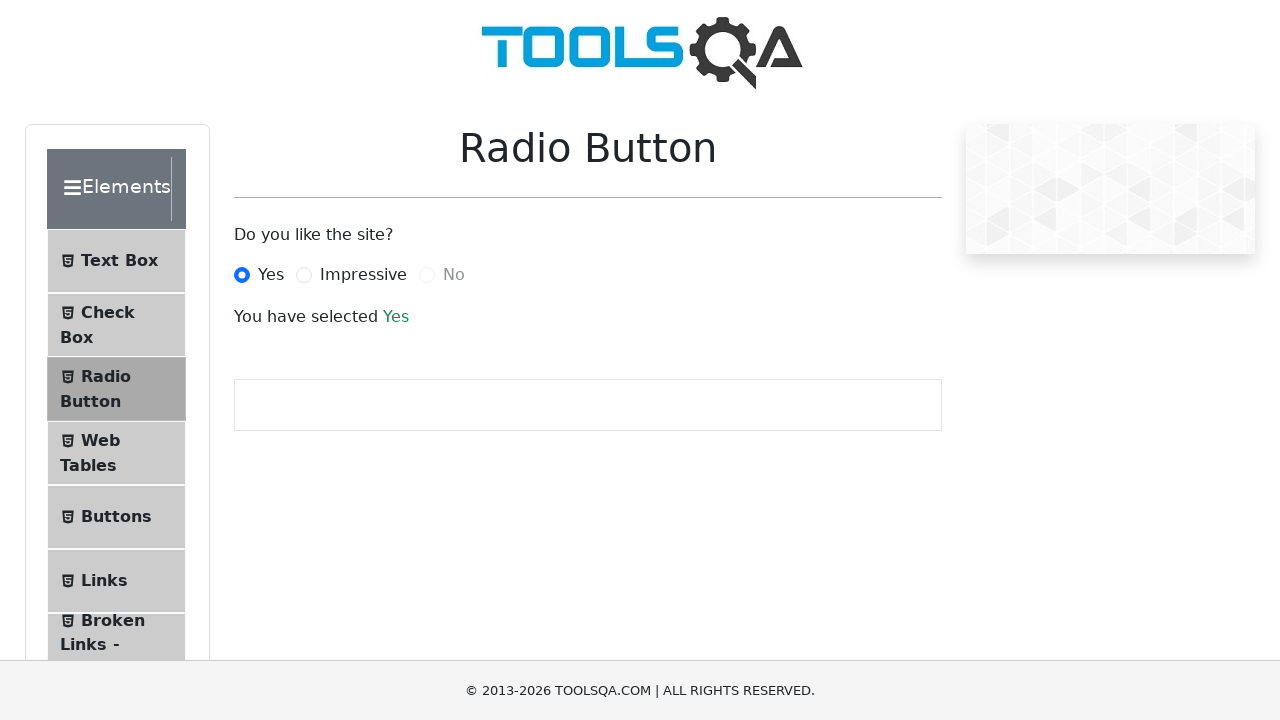

Attempted to click the disabled 'No' radio button using JavaScript executor
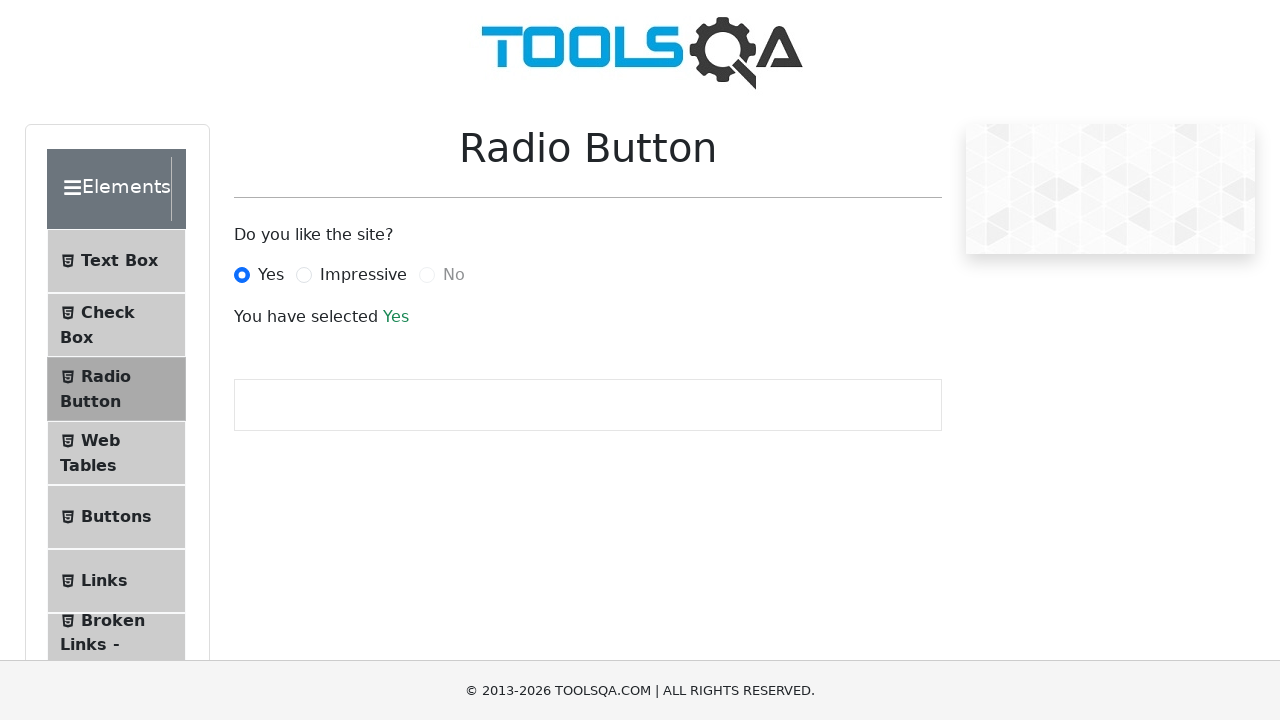

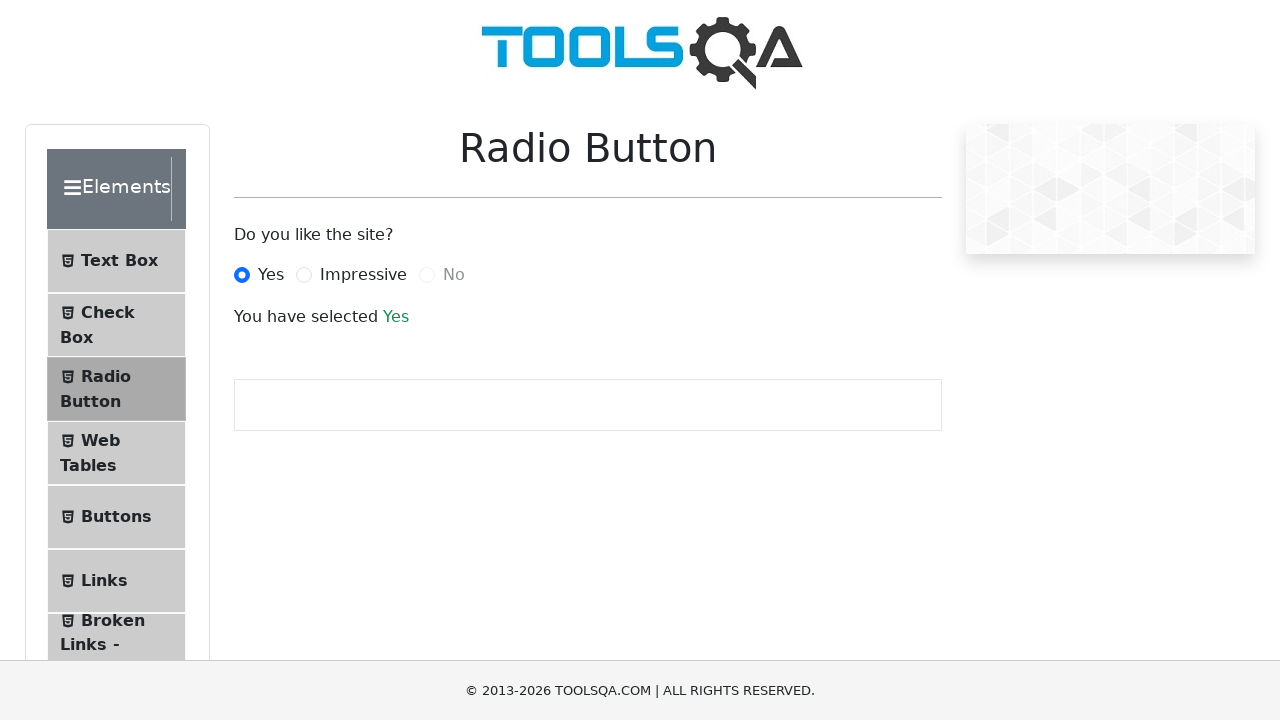